Tests product search with partial match by searching for "cu" and verifying two matching products are displayed

Starting URL: https://rahulshettyacademy.com/seleniumPractise/#/

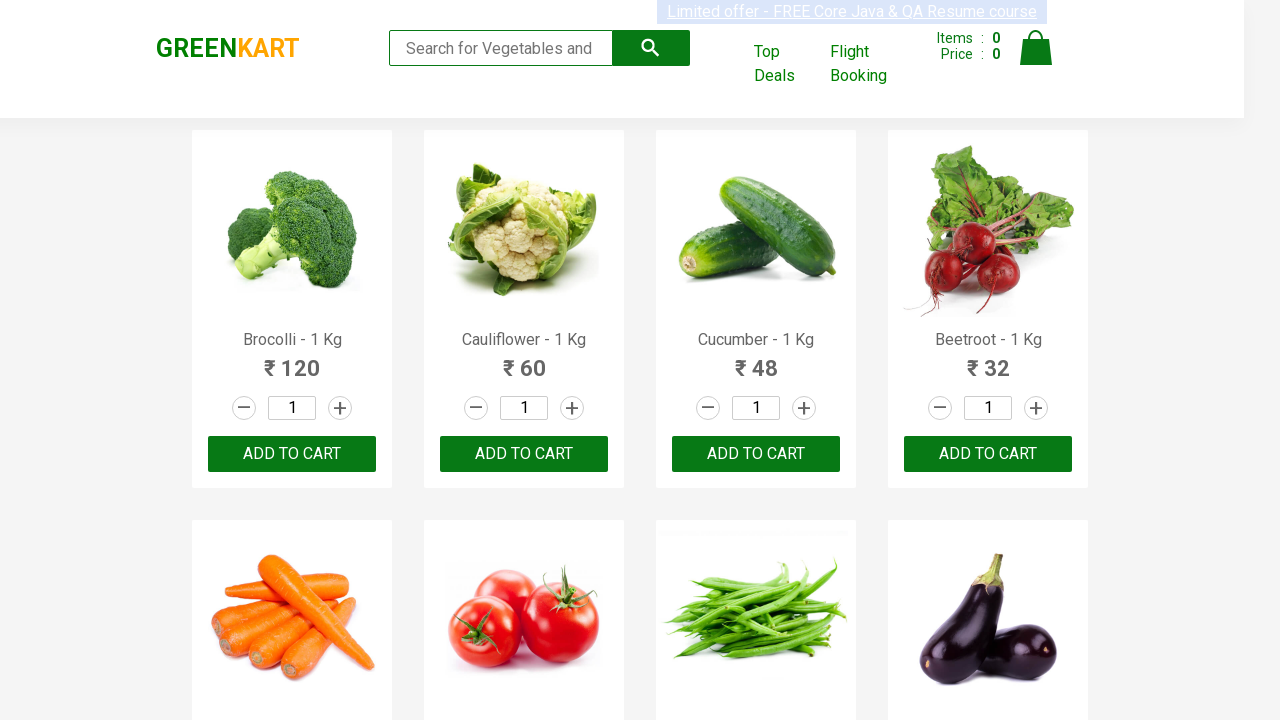

Filled search field with 'cu' to search for products on .search-keyword
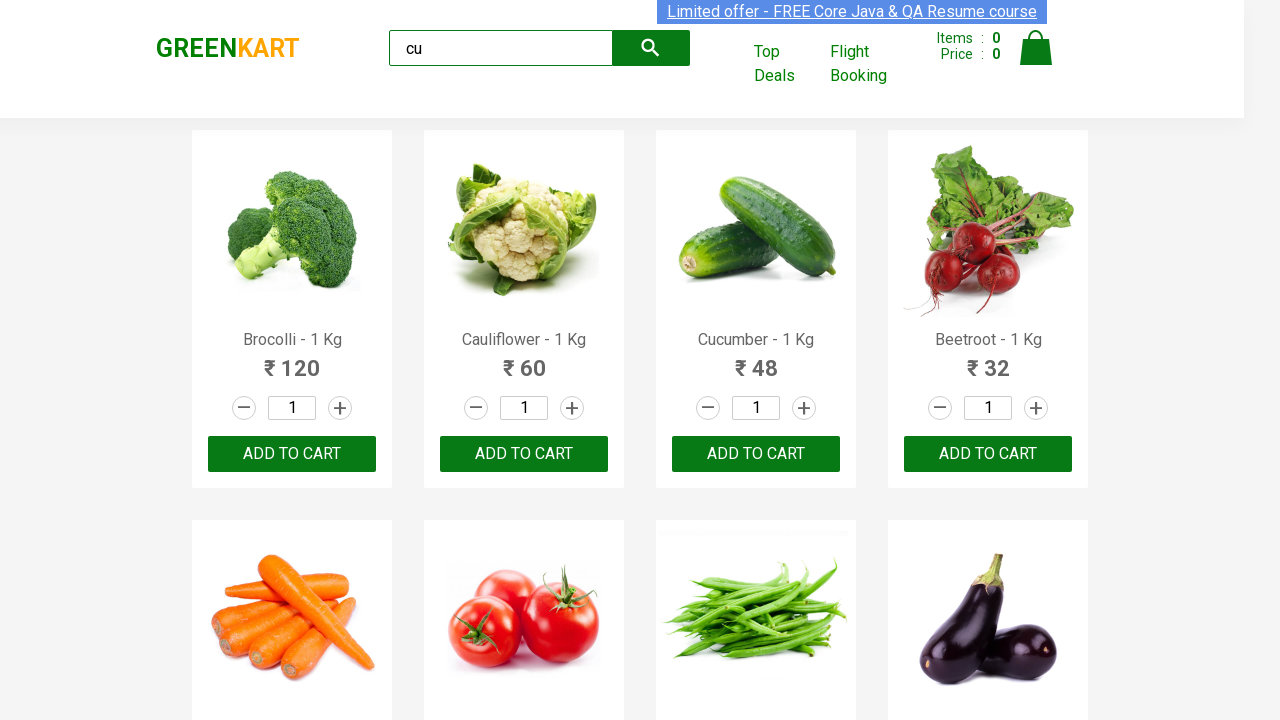

Waited 2 seconds for search results to update
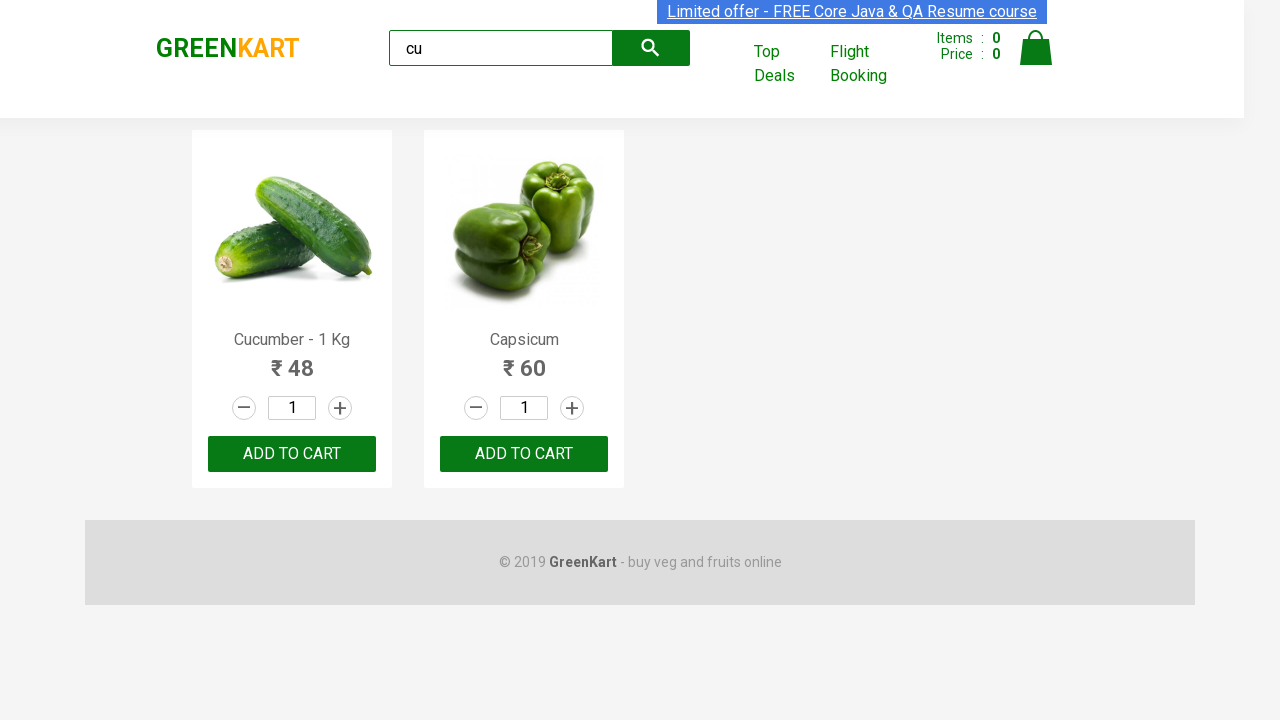

First product result loaded (Cucumber)
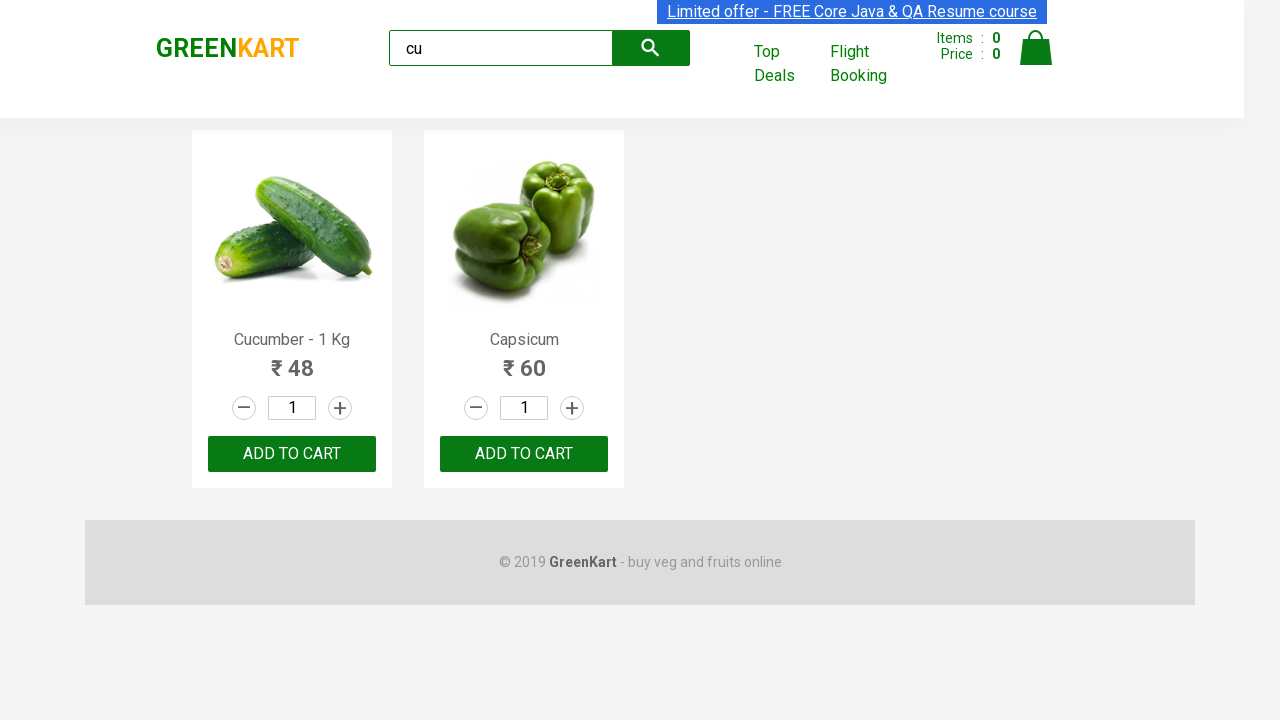

Second product result loaded (Capsicum)
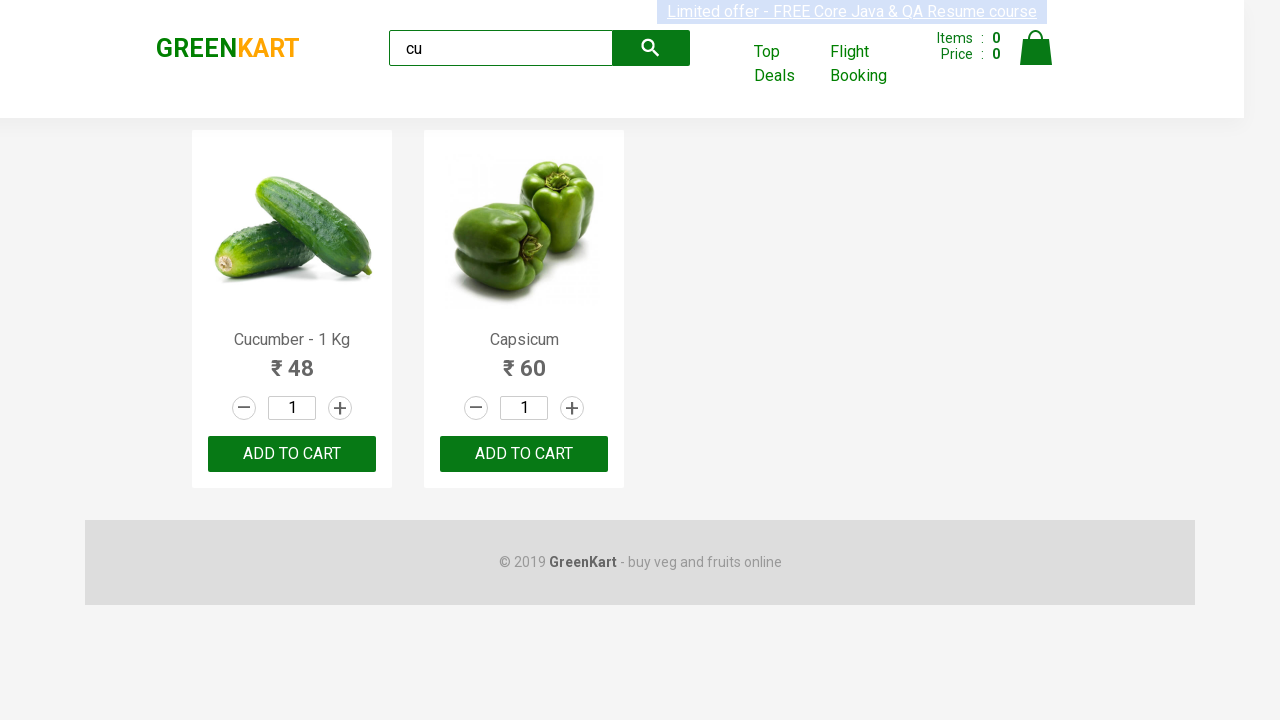

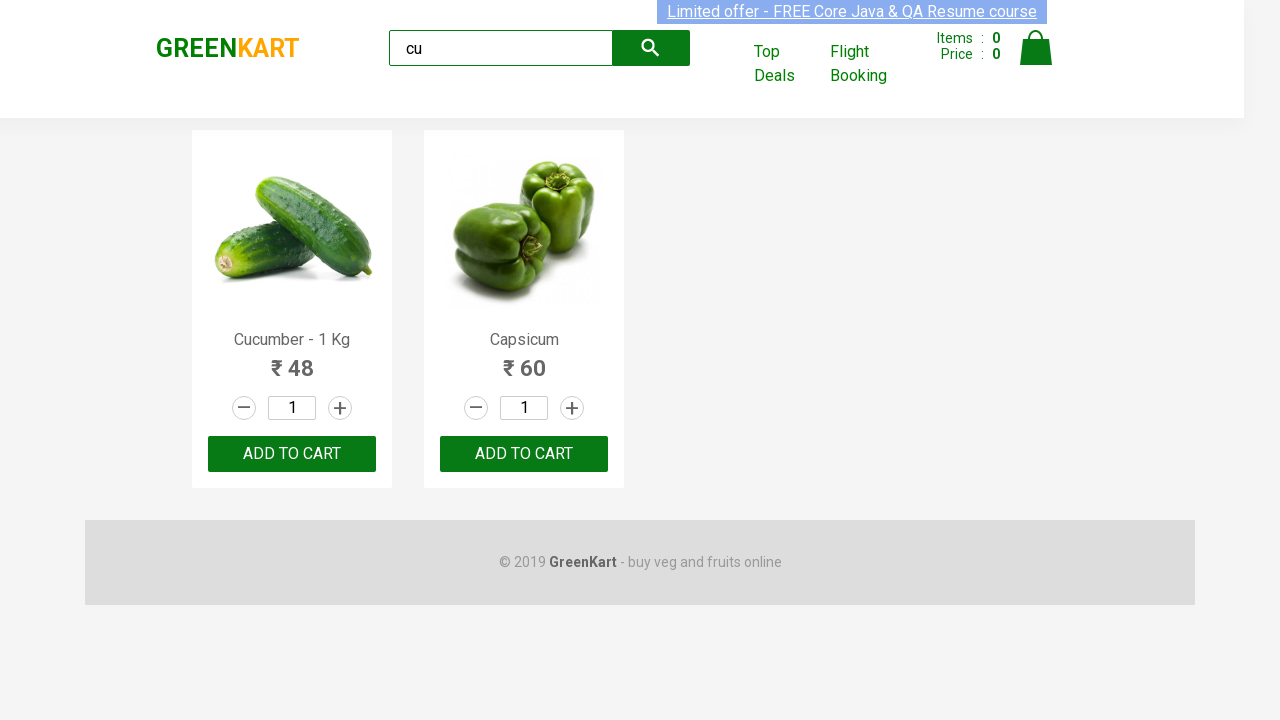